Tests various checkbox interactions including basic checkboxes, multi-select options, toggle switches, and verifying checkbox states on a demonstration page

Starting URL: https://leafground.com/checkbox.xhtml

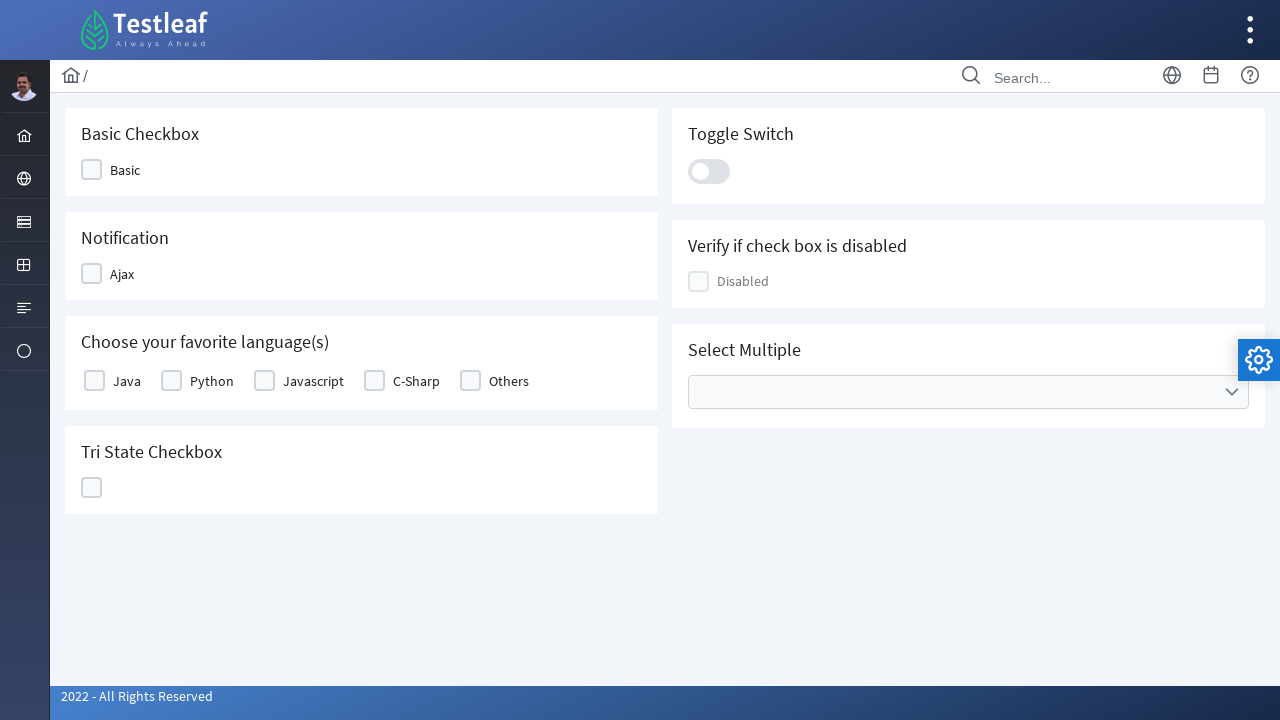

Clicked Basic checkbox at (125, 170) on xpath=//span[text()='Basic']
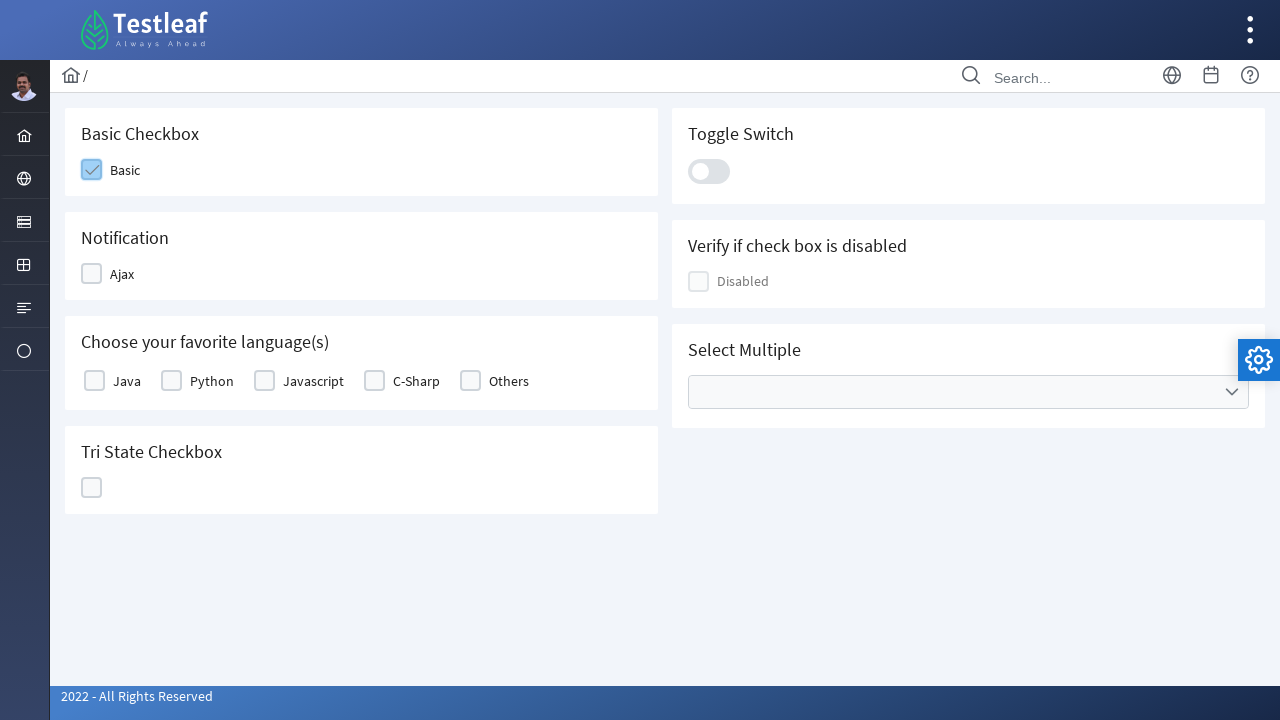

Clicked Ajax checkbox at (122, 274) on xpath=//span[text()='Ajax']
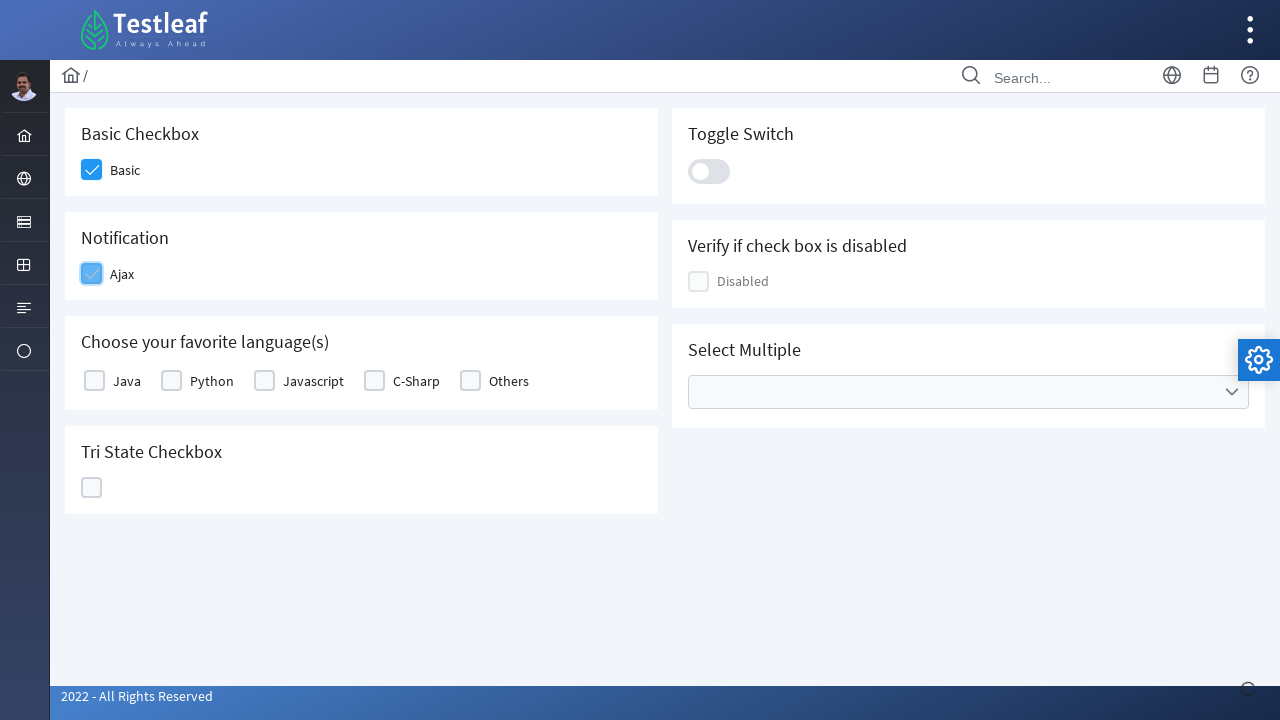

Waited for 'Checked' notification to appear
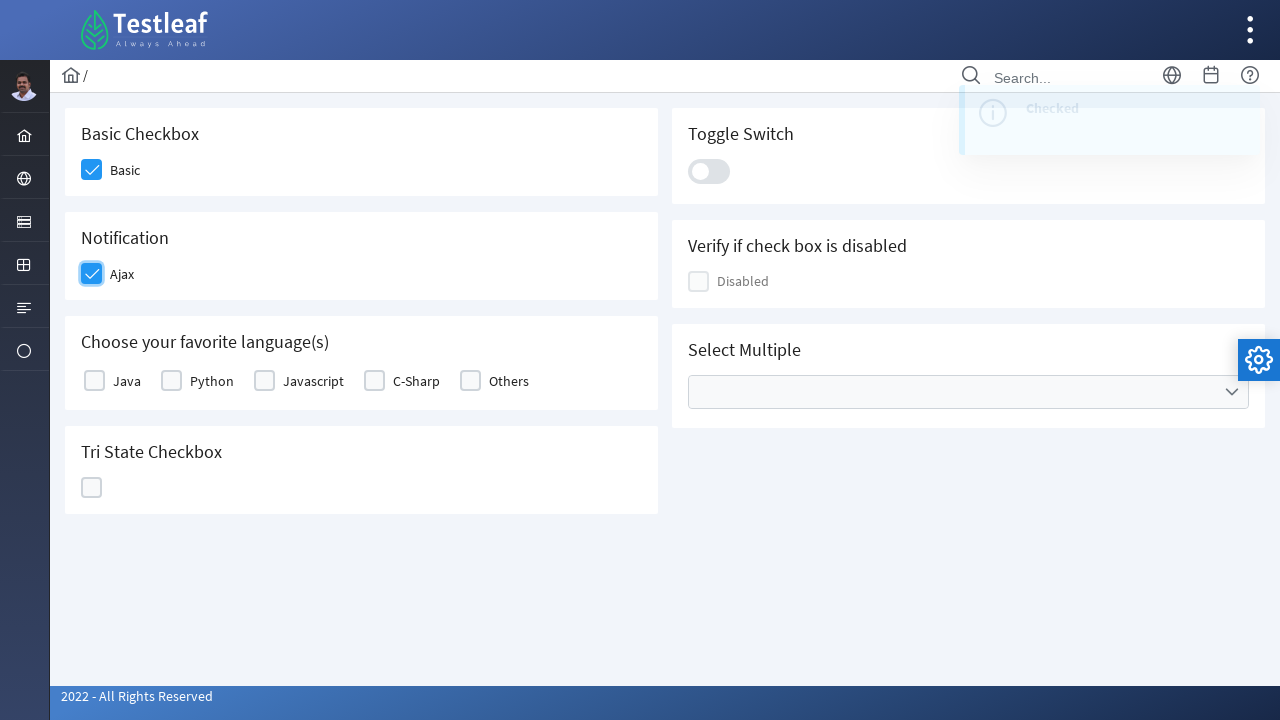

Selected Java checkbox at (127, 381) on xpath=//label[text()='Java']
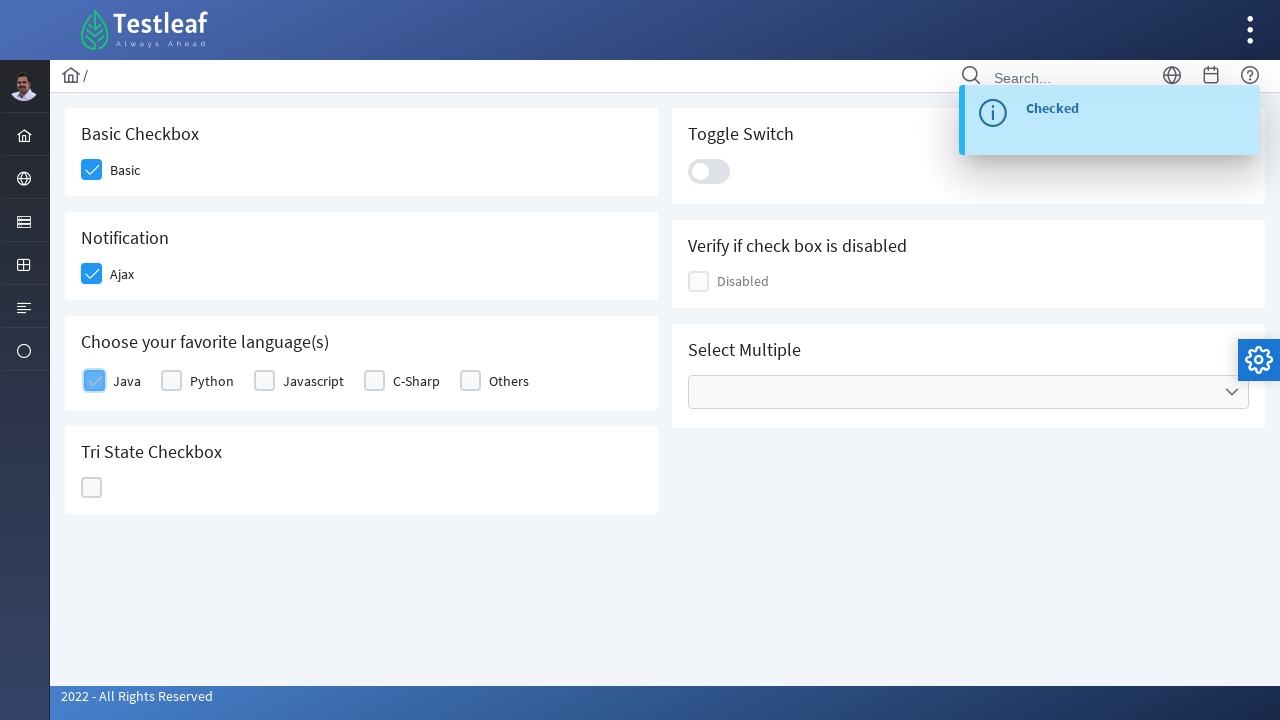

Selected Others checkbox at (509, 381) on xpath=//label[text()='Others']
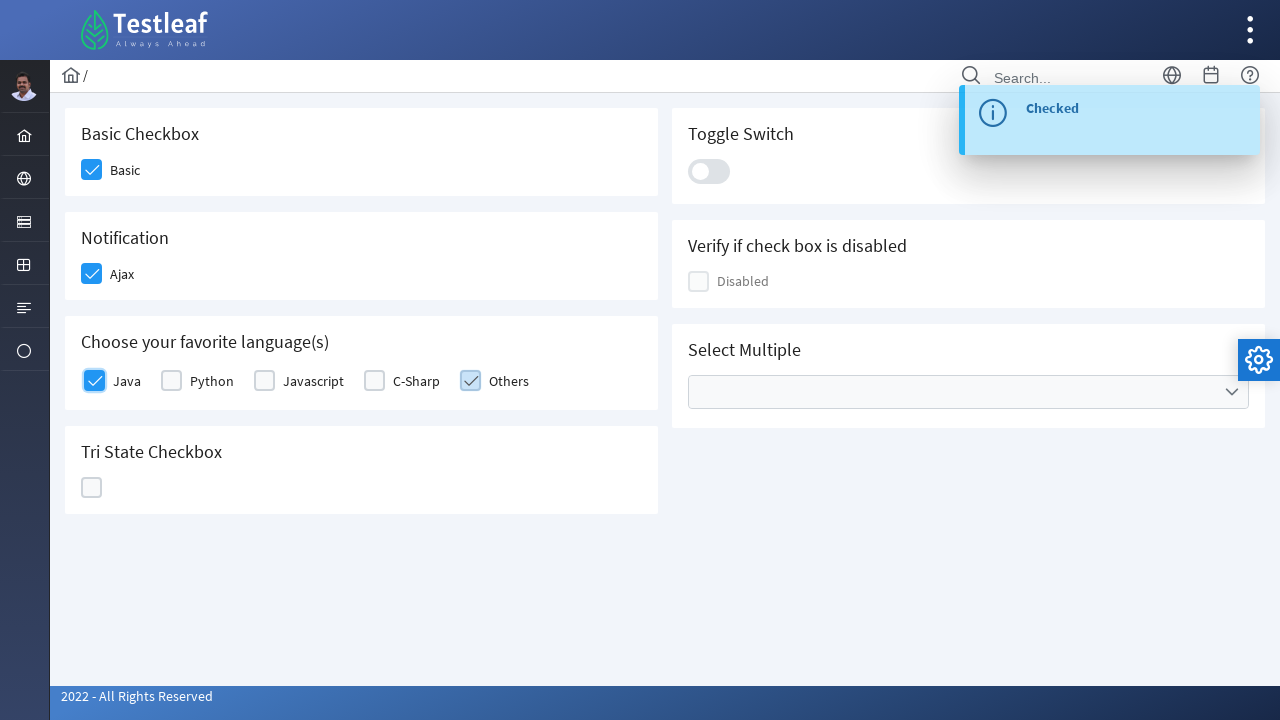

Clicked Tri State Checkbox at (92, 488) on xpath=//h5[text()='Tri State Checkbox']//following::div[@class='ui-chkbox-box ui
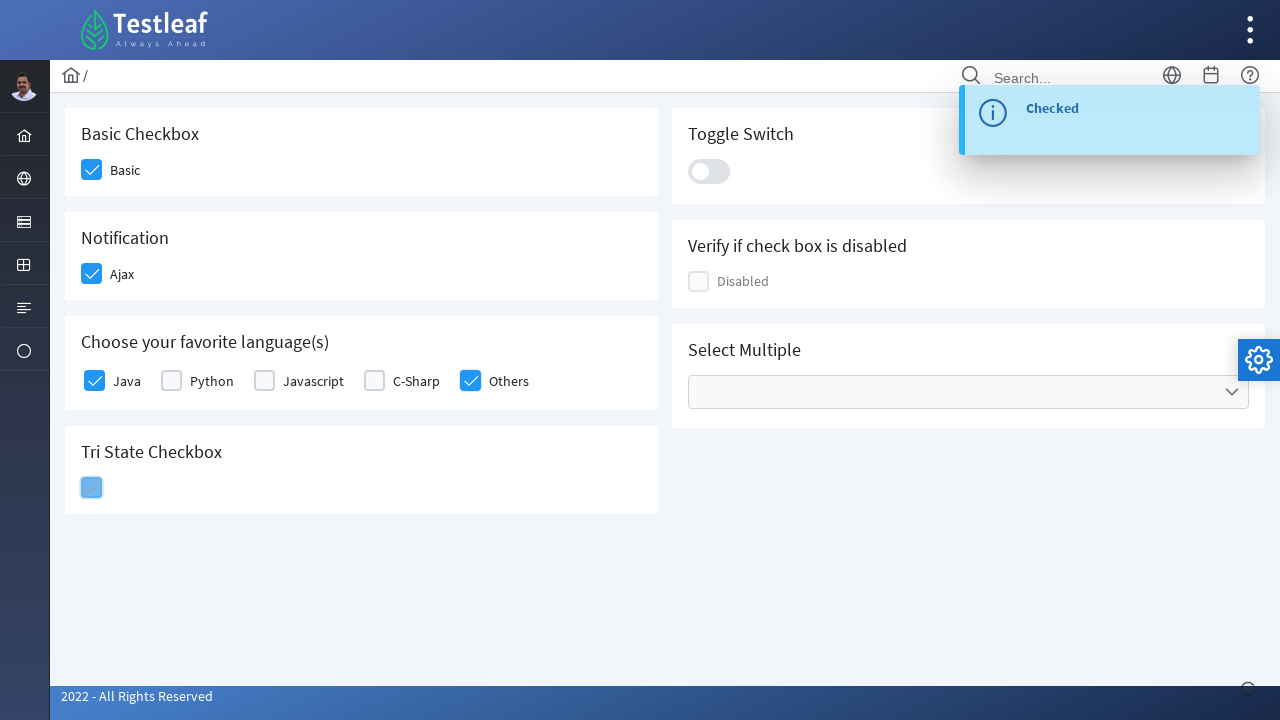

Toggled the switch slider at (709, 171) on .ui-toggleswitch-slider
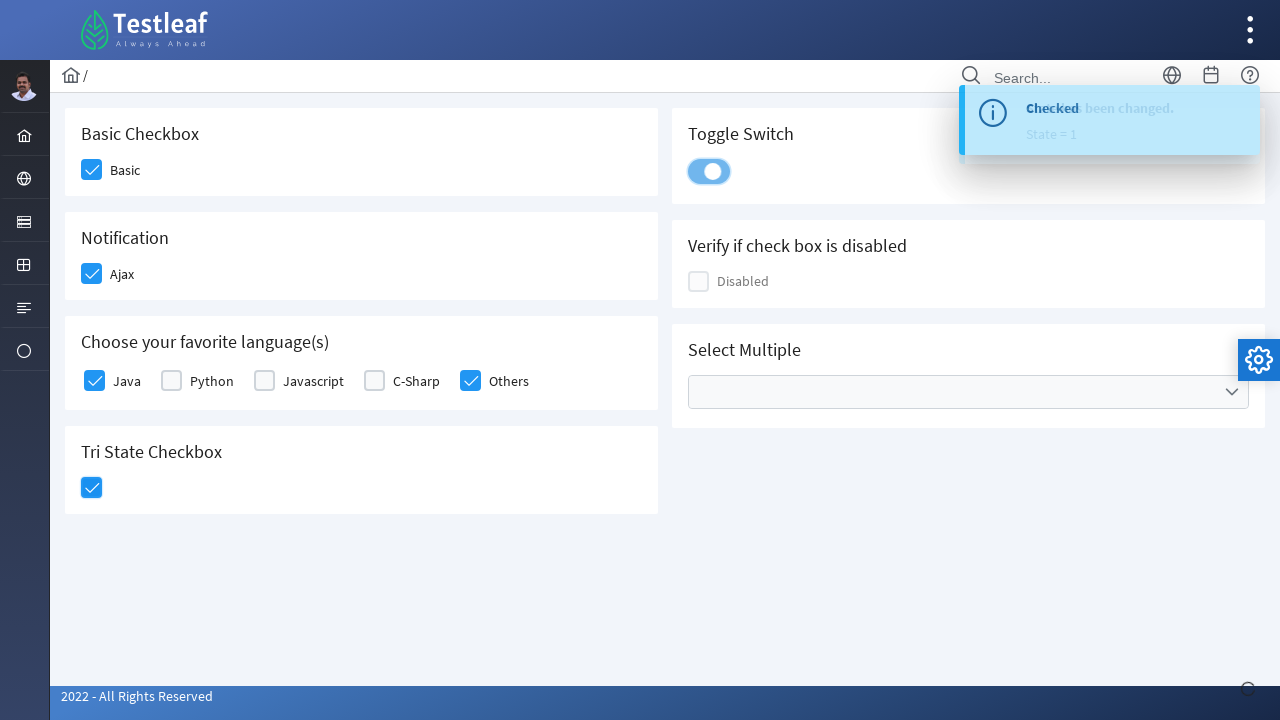

Opened Cities dropdown for multiple selection at (968, 392) on xpath=//ul[@data-label='Cities']
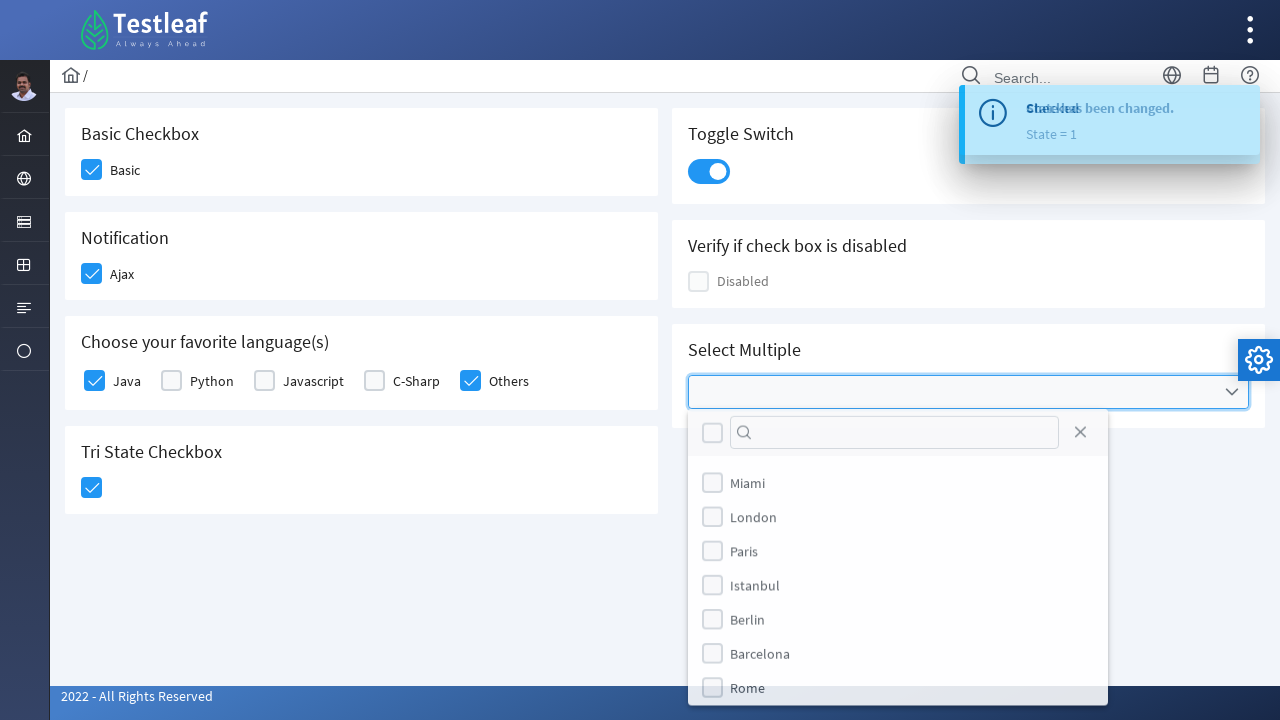

Selected all cities at (712, 433) on xpath=//input[@aria-label='Select All']/following::div[@class='ui-chkbox-box ui-
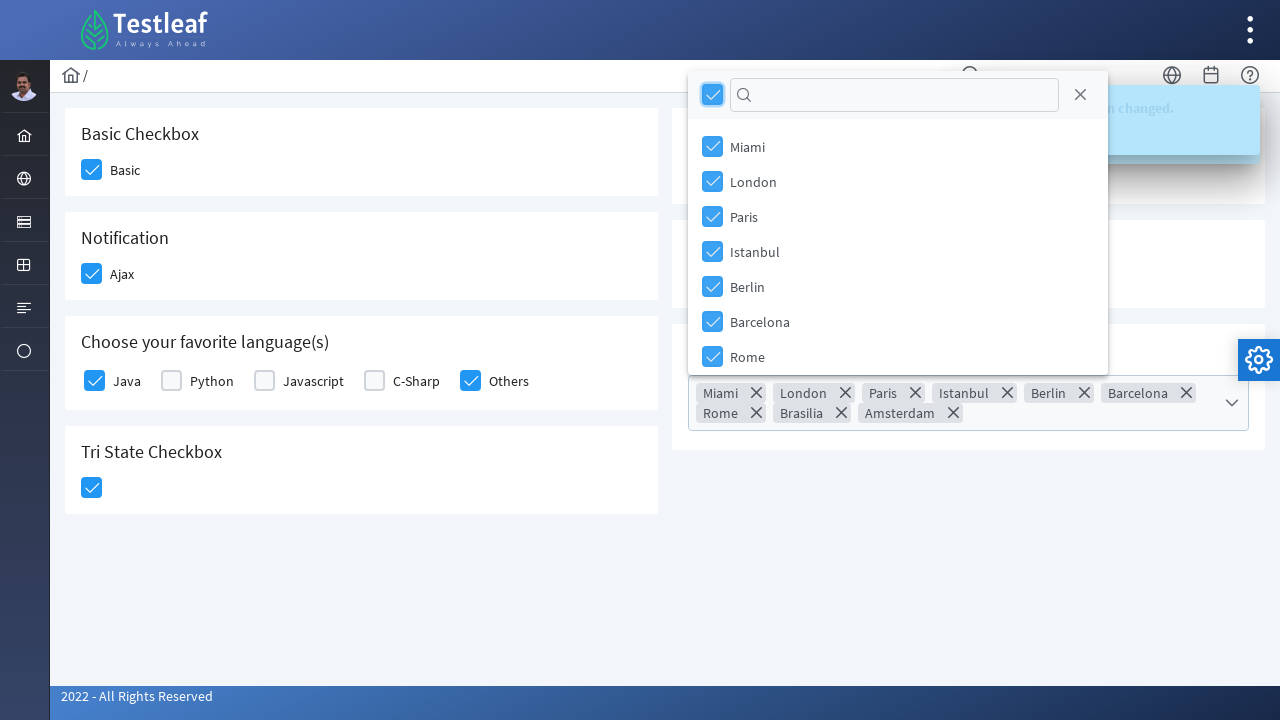

Closed the Cities dropdown at (1080, 95) on xpath=//span[@class='ui-icon ui-icon-circle-close']
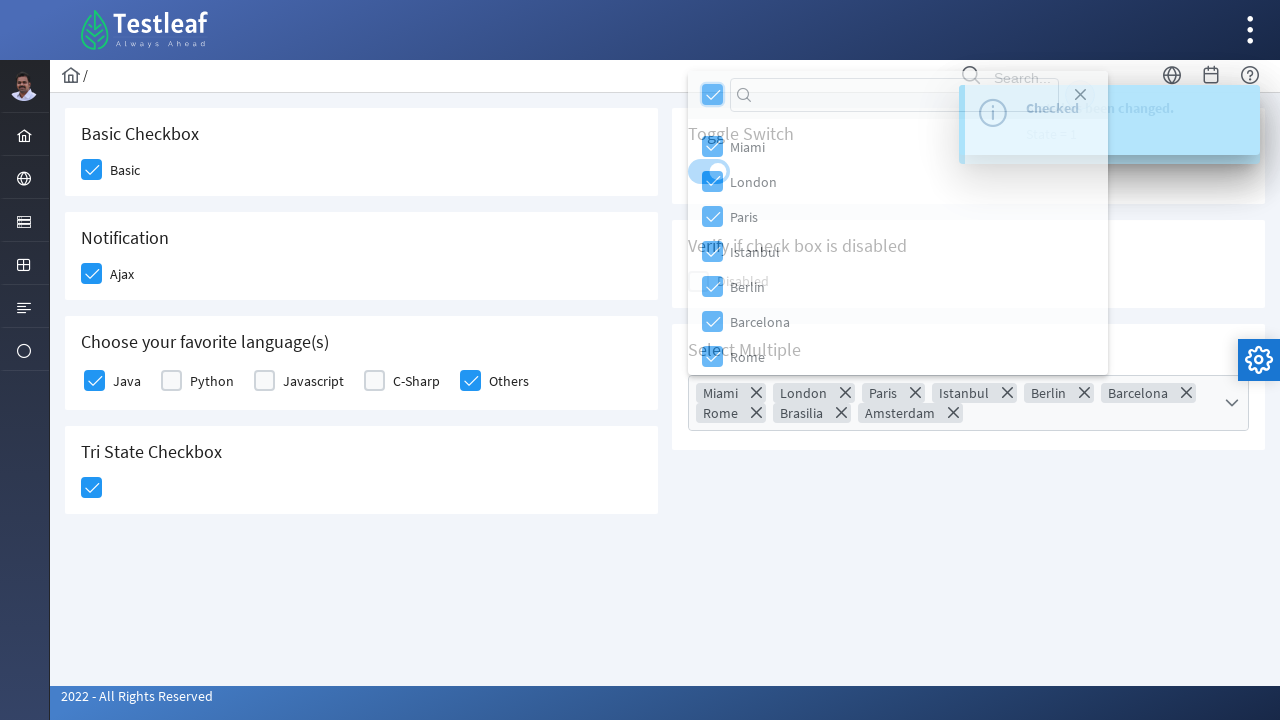

Waited for changes to complete
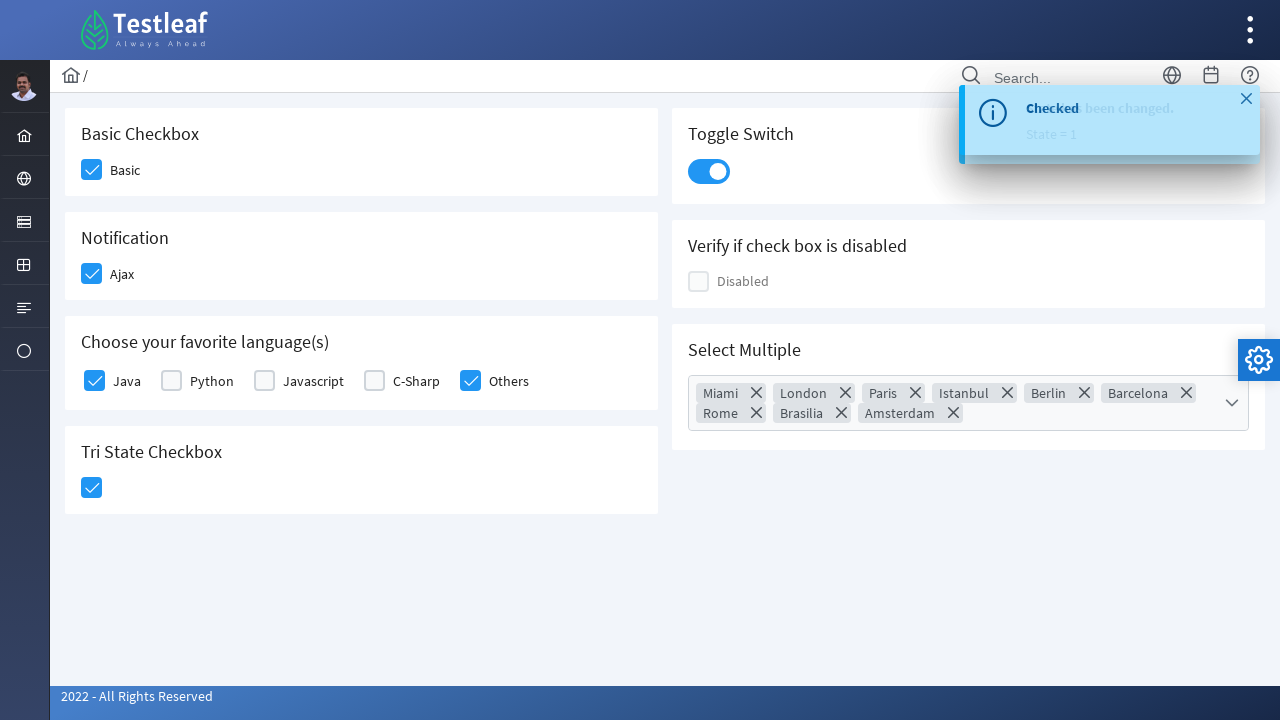

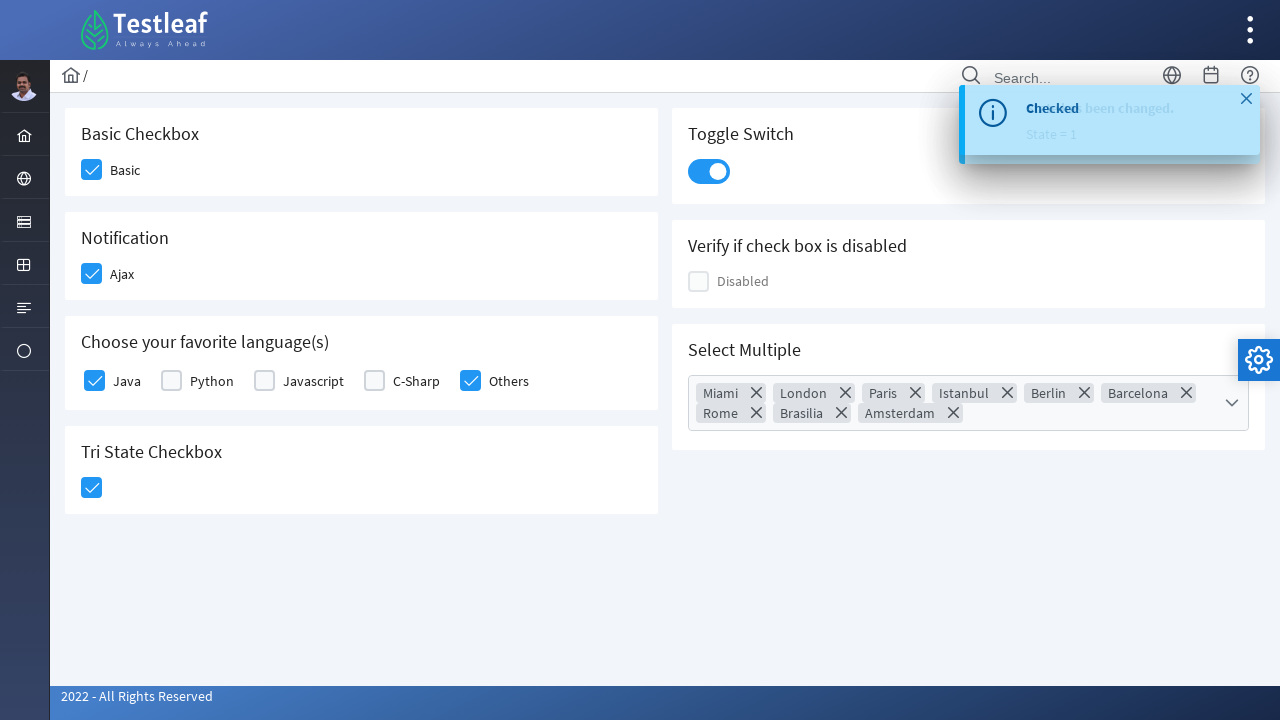